Tests nested frames by navigating to nested frames page and reading middle frame content

Starting URL: https://the-internet.herokuapp.com/frames

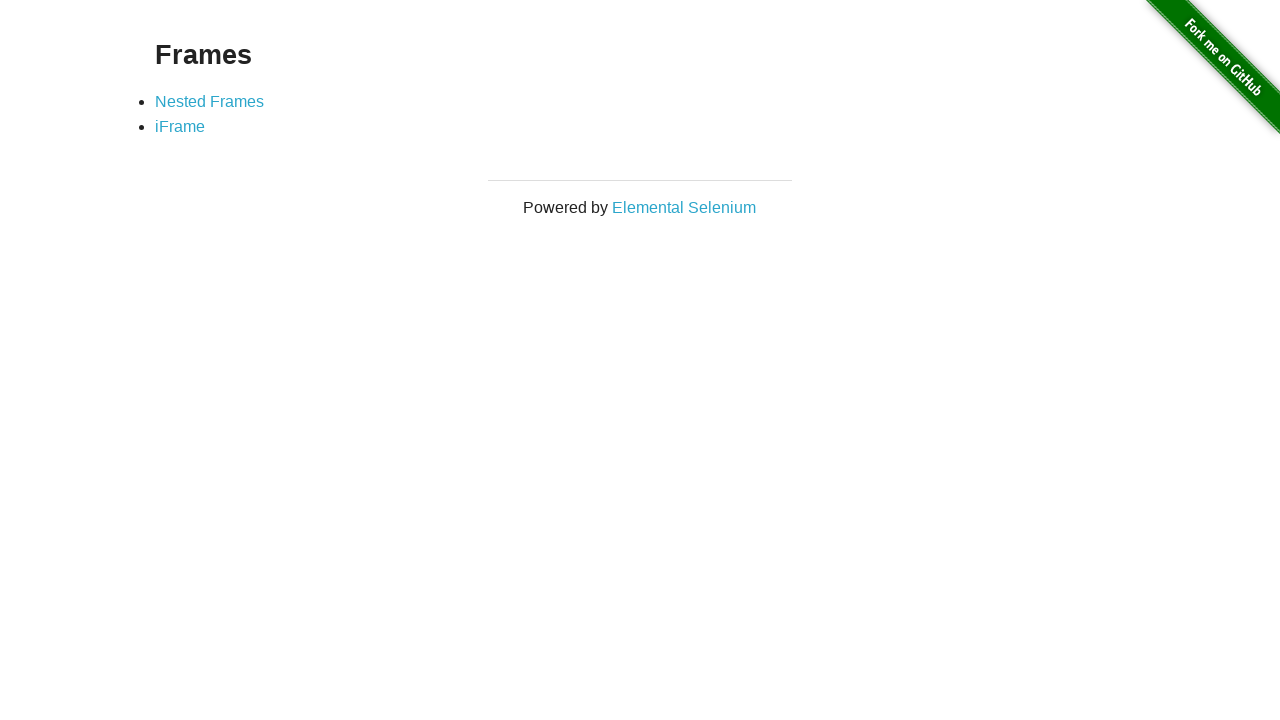

Clicked on 'Nested Frames' link at (210, 101) on a:has-text('Nested Frames')
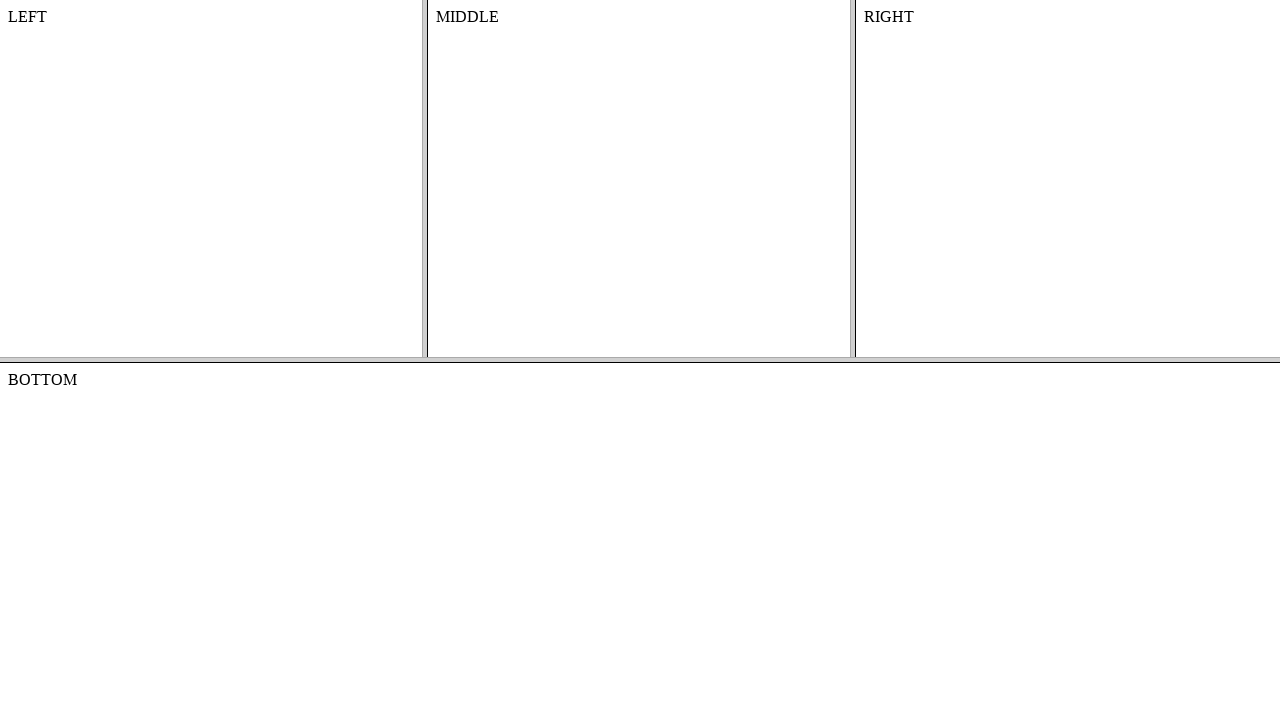

Frameset loaded and ready
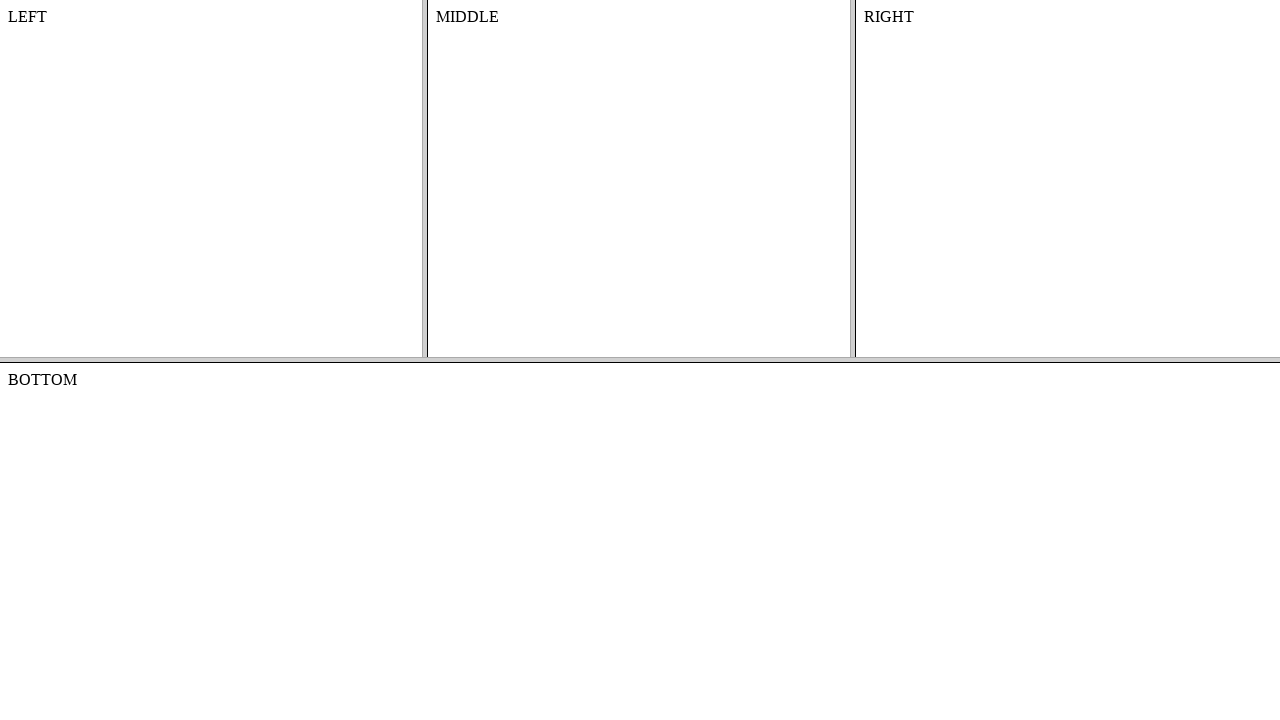

Located top frame
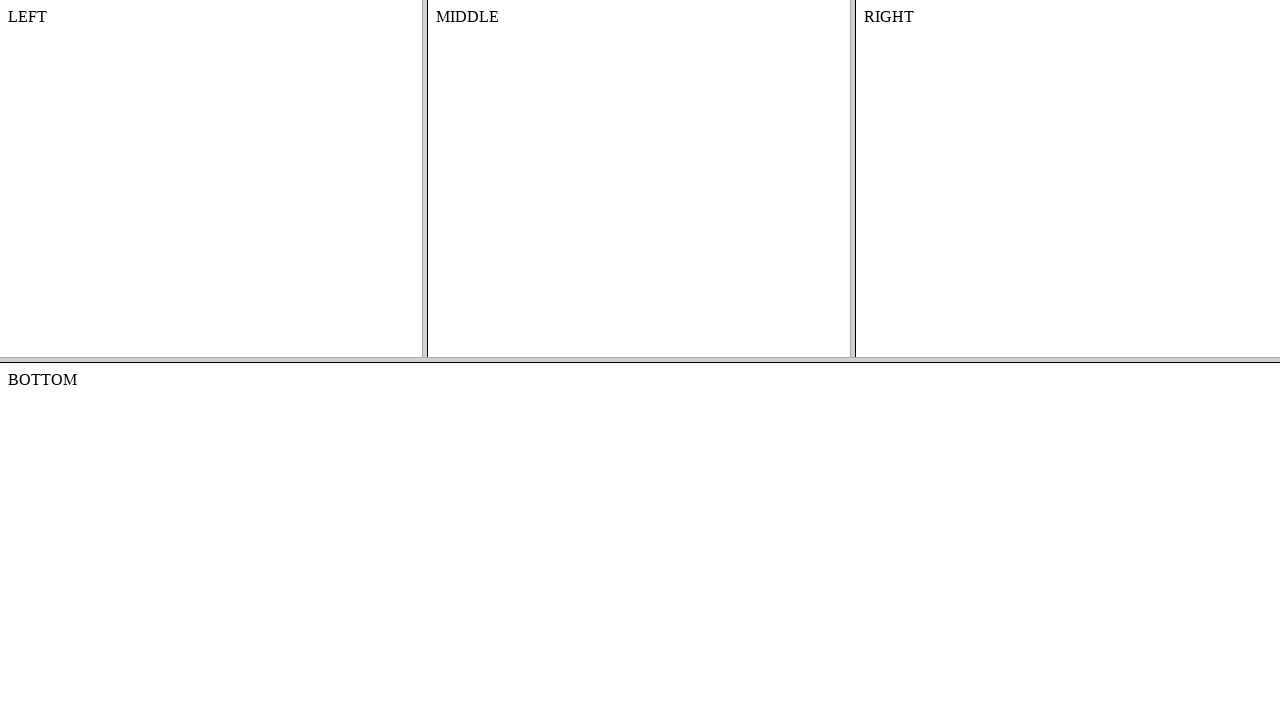

Located middle frame within top frame
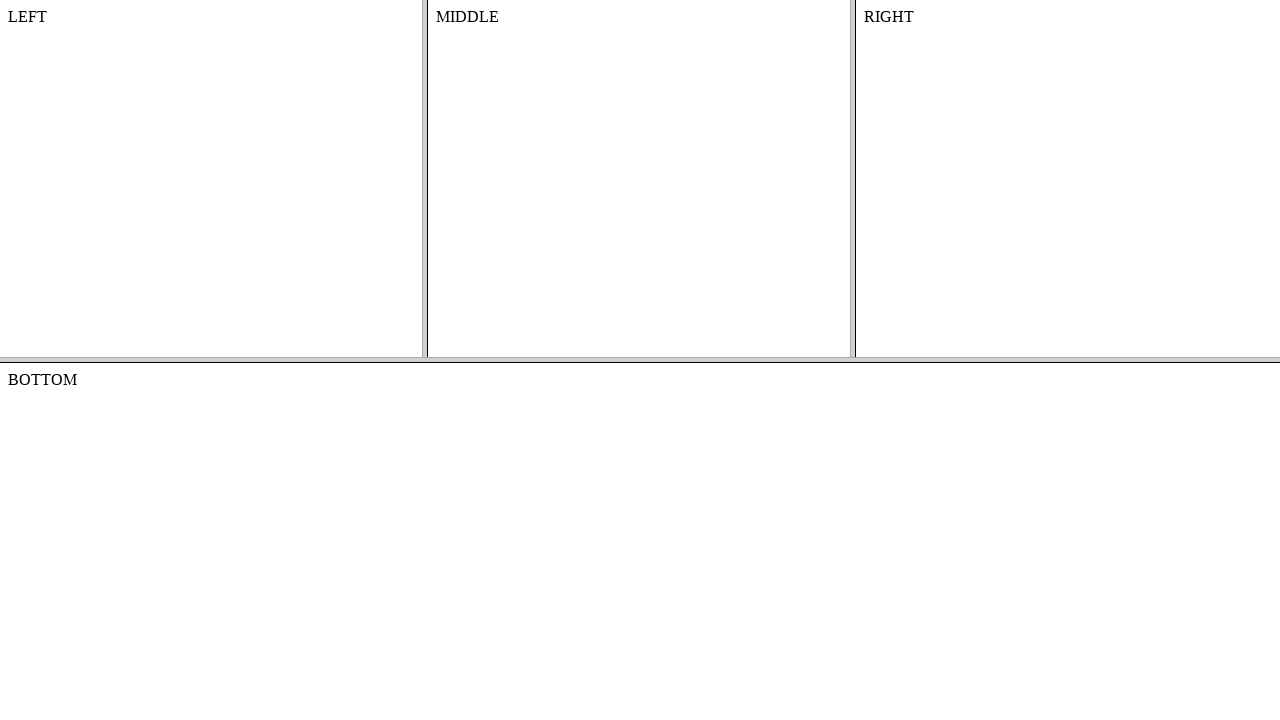

Retrieved text content from middle frame: MIDDLE
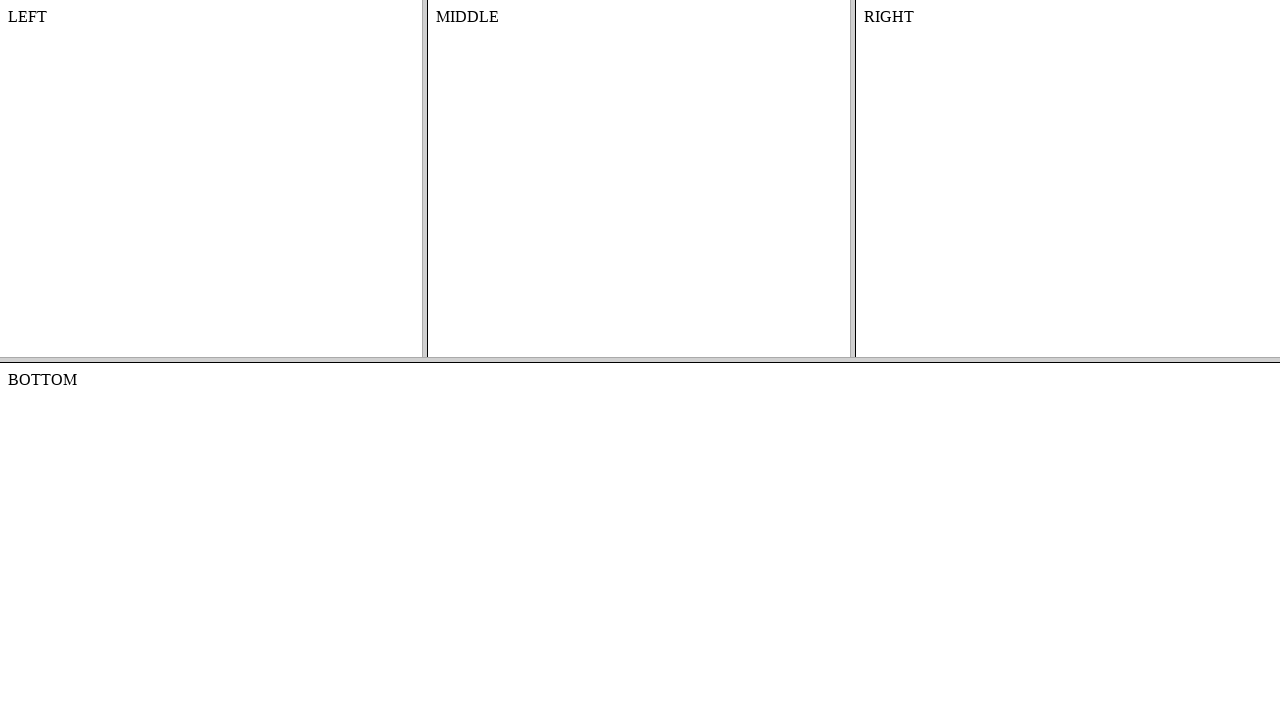

Assertion passed: middle frame text equals 'MIDDLE'
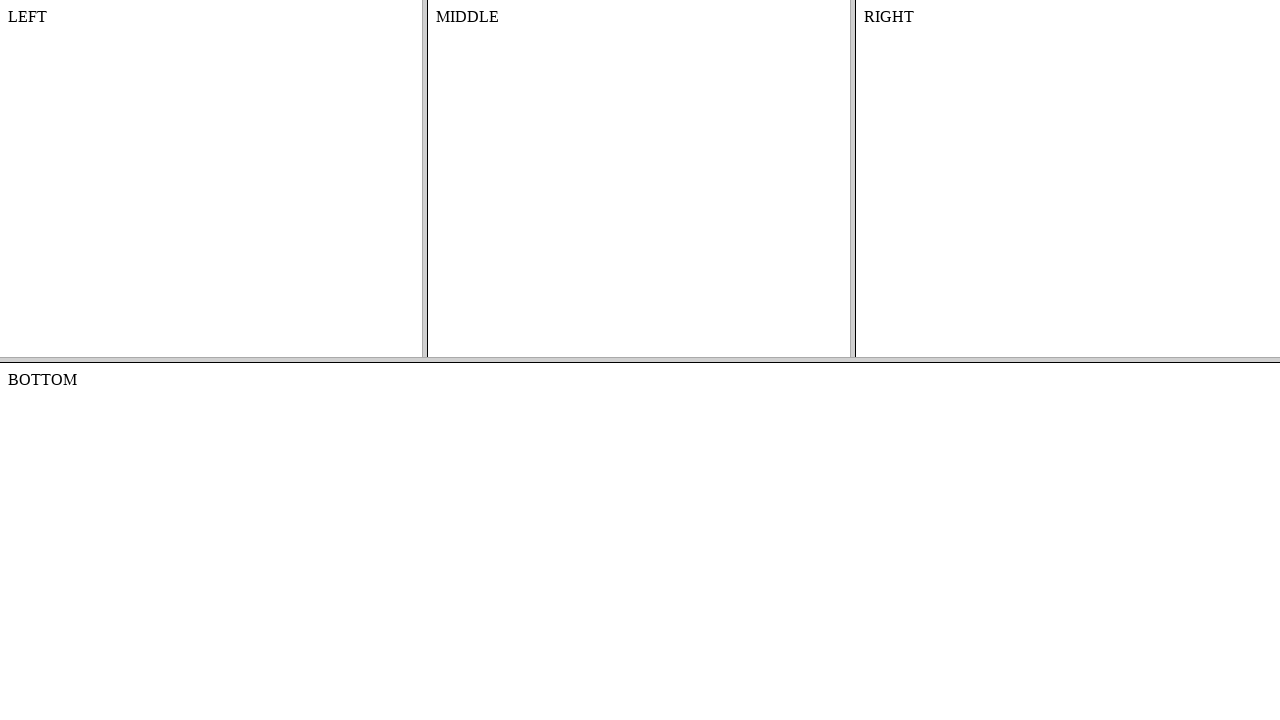

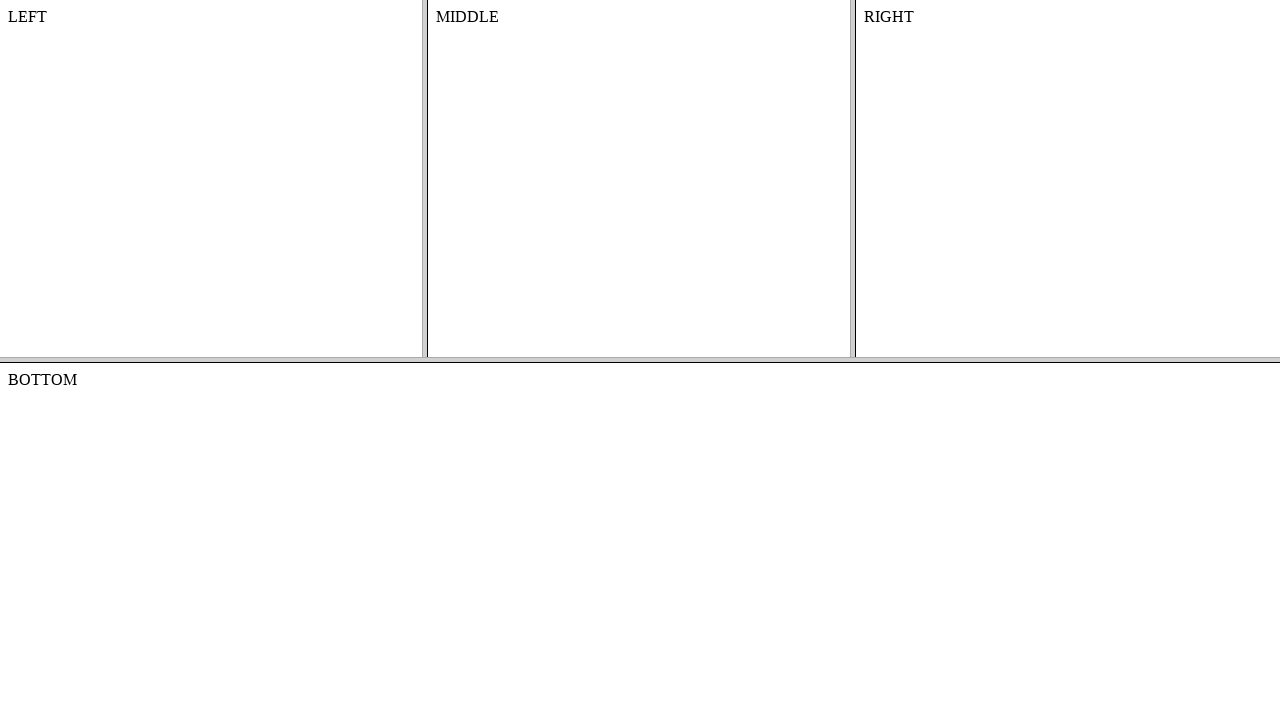